Tests Python.org search functionality by entering a search query and verifying results are found

Starting URL: http://www.python.org

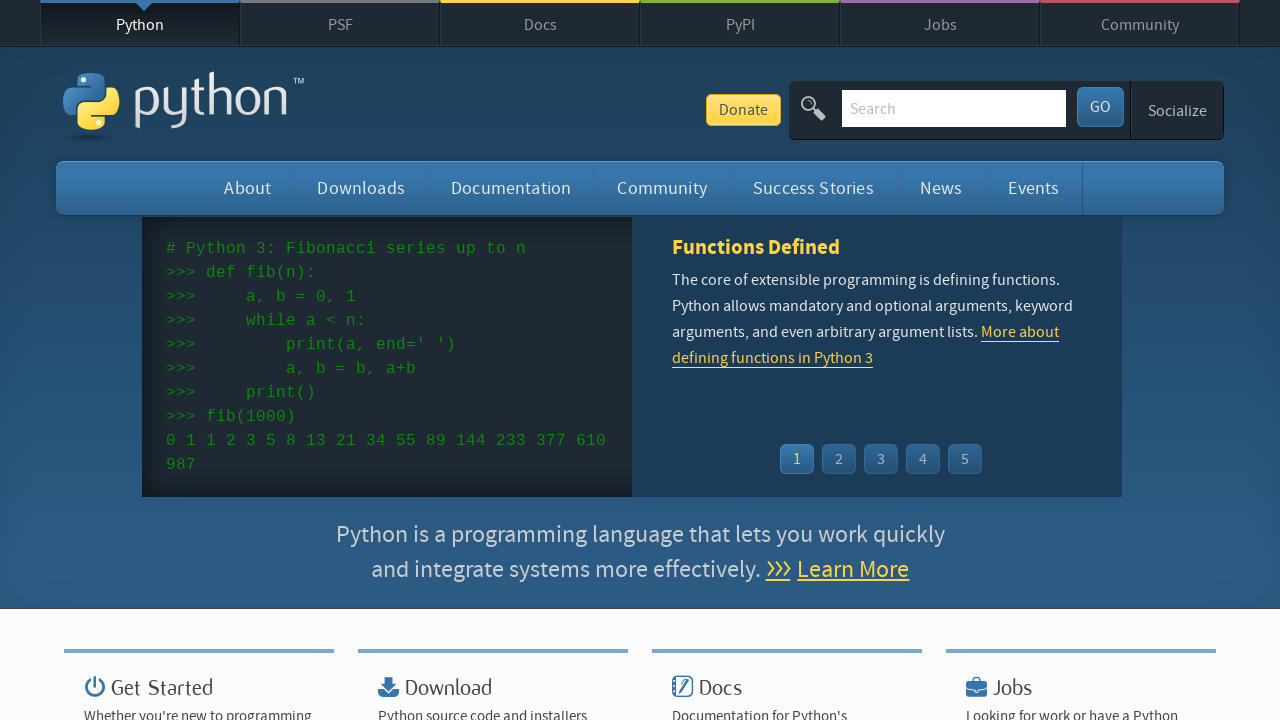

Verified 'Python' is present in page title
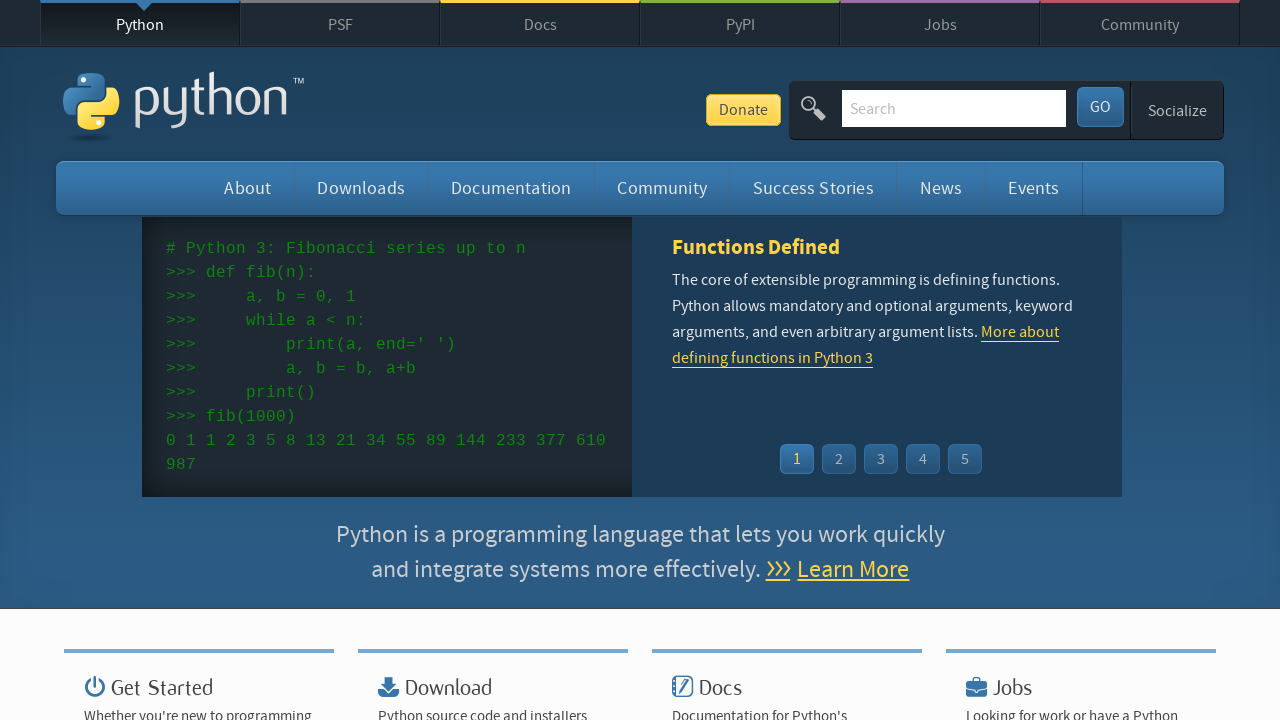

Cleared the search input field on input[name='q']
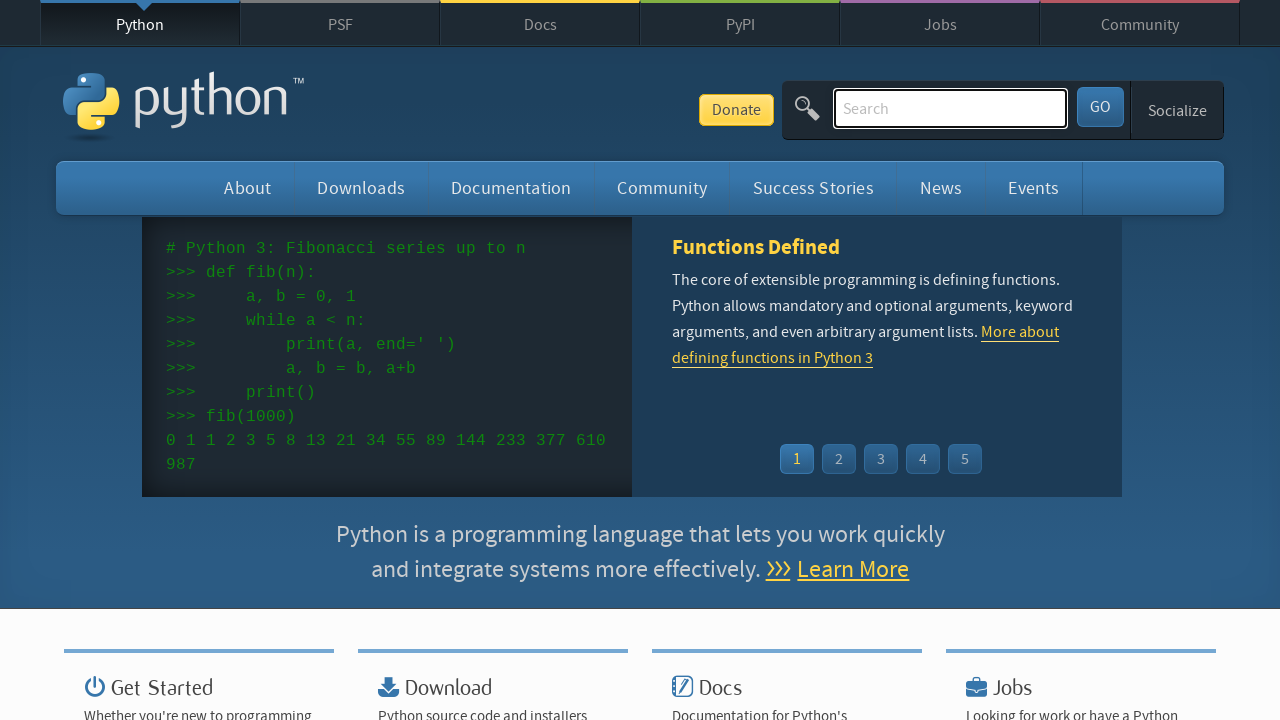

Entered 'pycon' into search field on input[name='q']
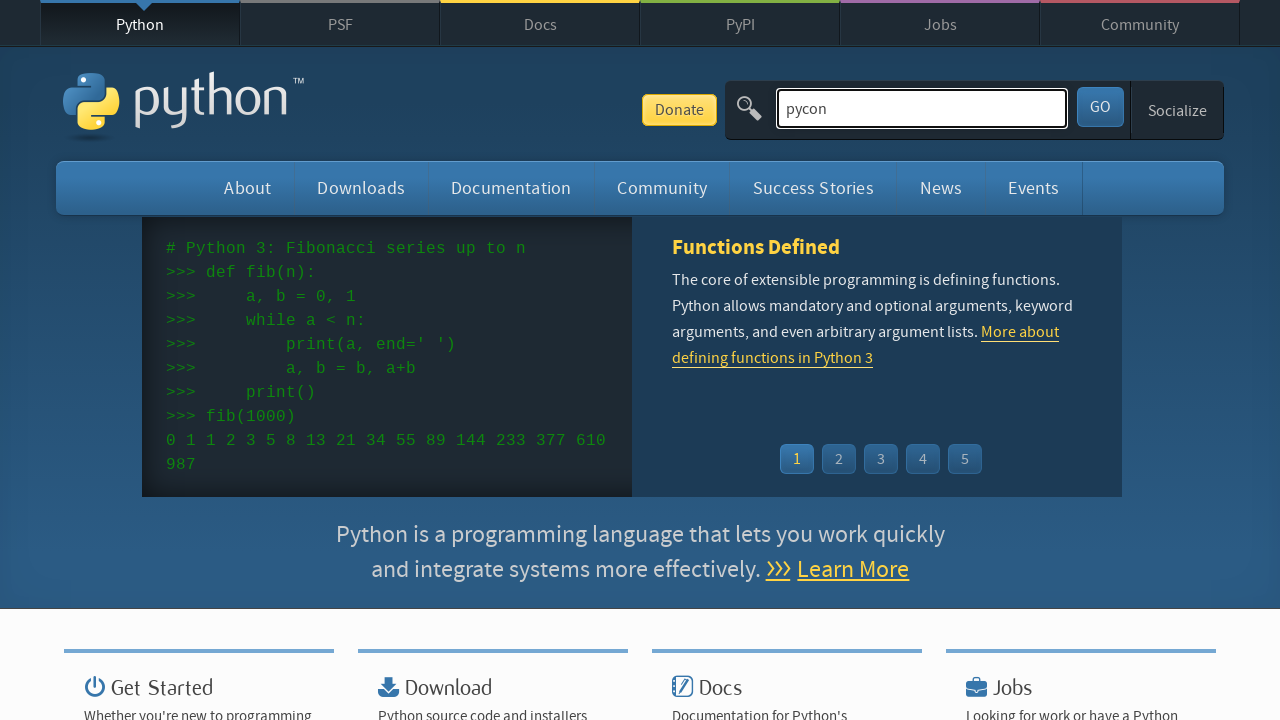

Submitted search query by pressing Enter on input[name='q']
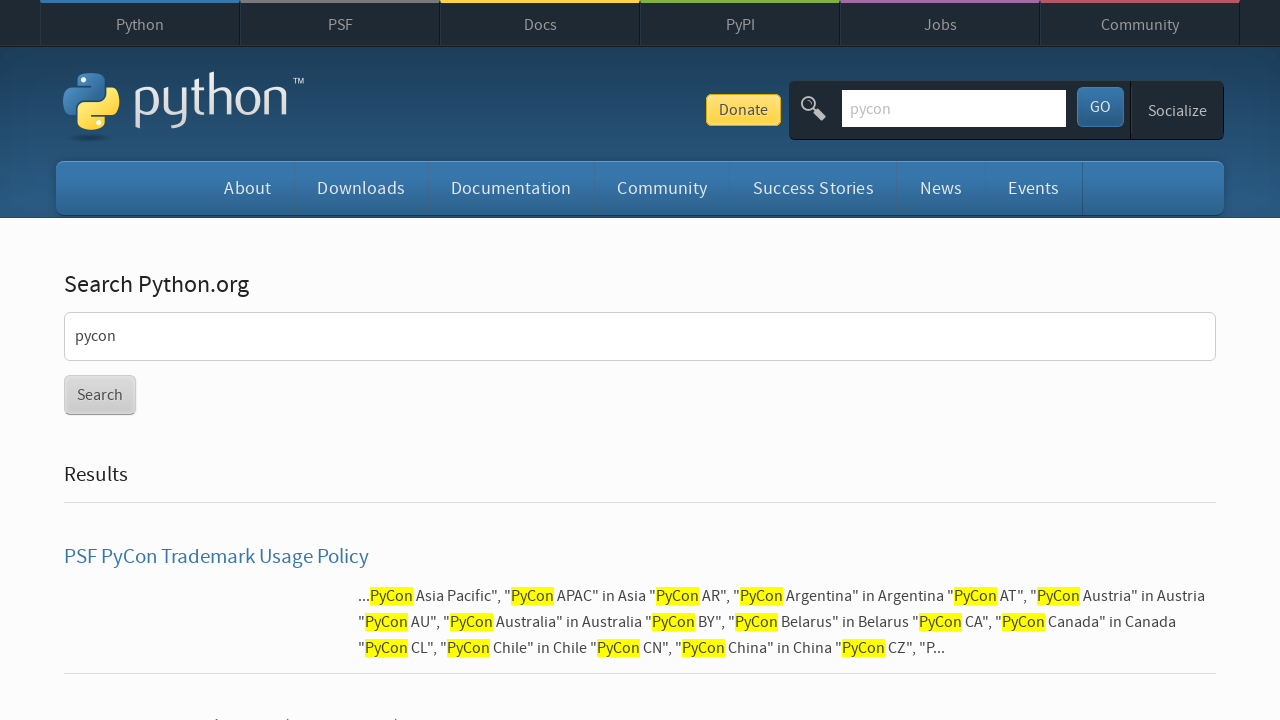

Waited for page to reach networkidle state
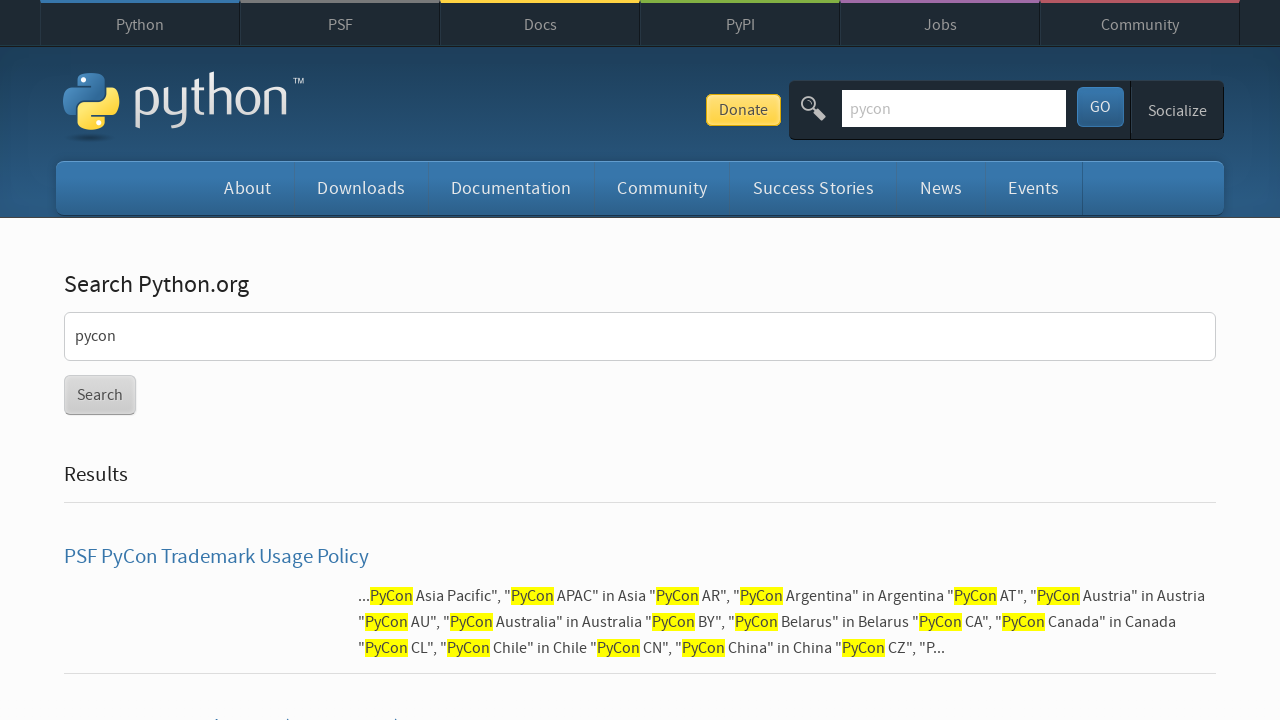

Verified search results are present (no 'No results found' message)
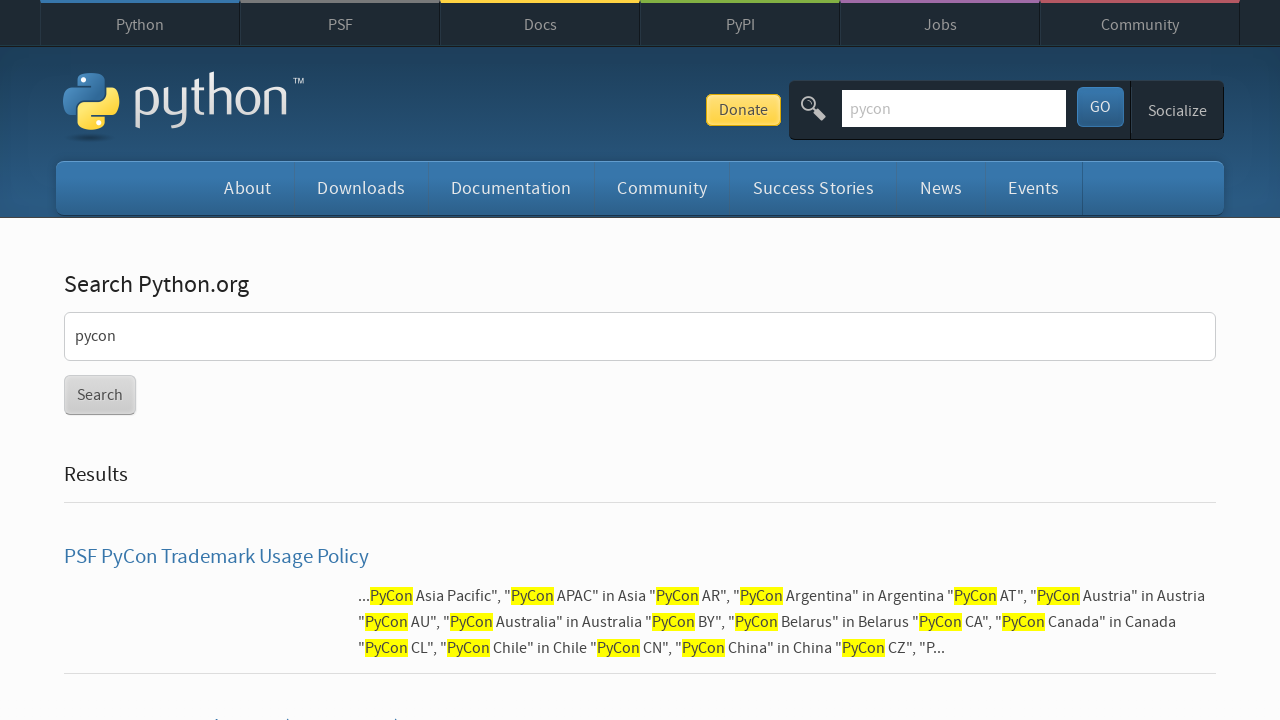

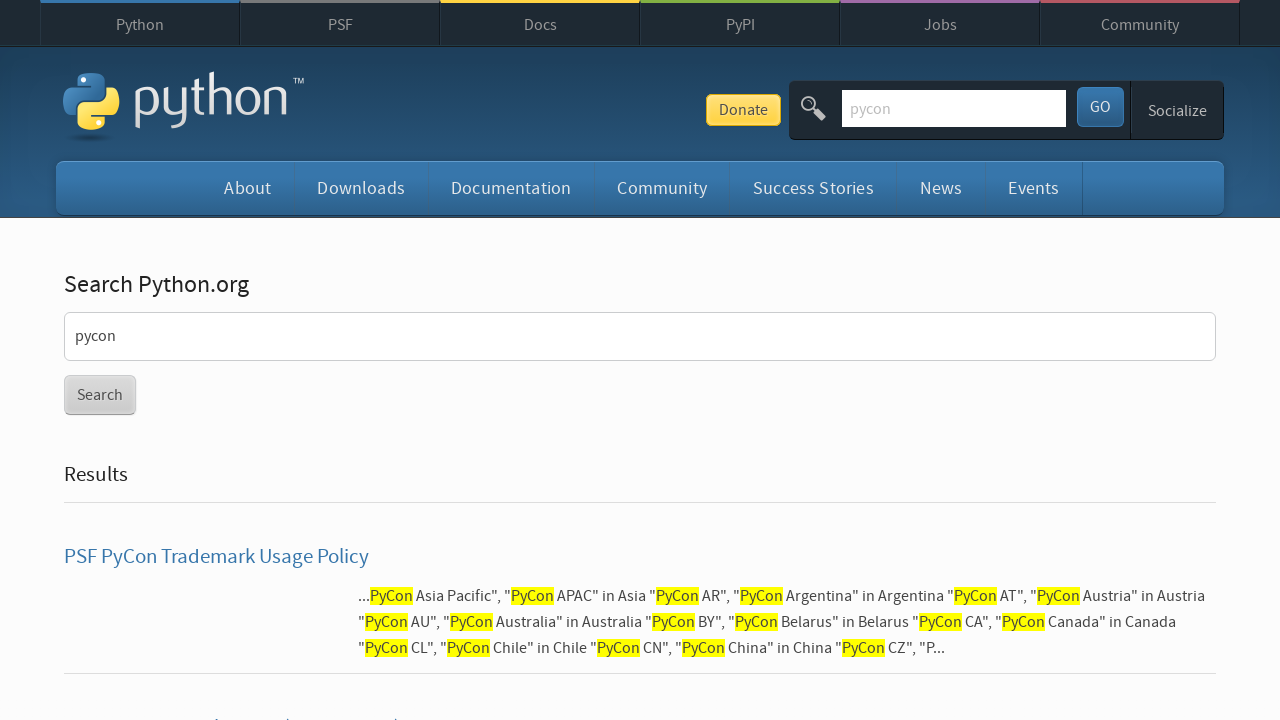